Tests removing a product from cart by adding Samsung Galaxy S6, navigating to cart, and clicking delete

Starting URL: https://www.demoblaze.com/index.html

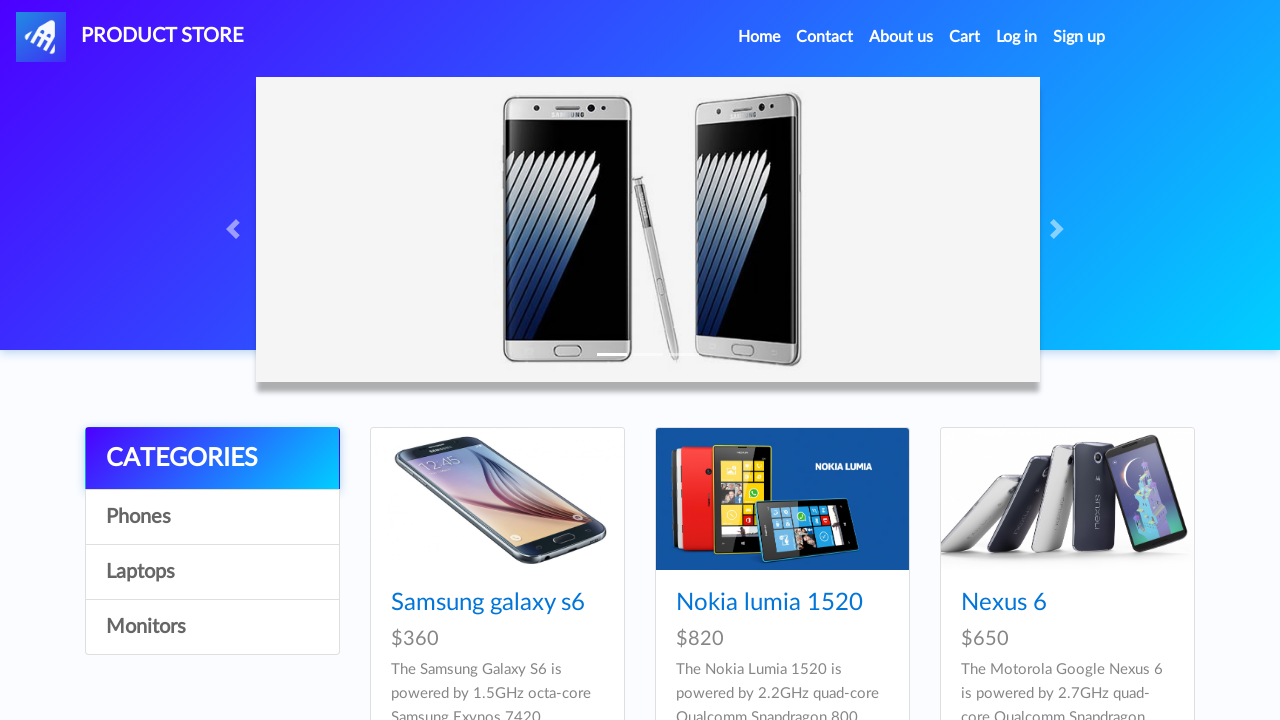

Clicked on Samsung Galaxy S6 product link at (488, 603) on internal:role=link[name="Samsung galaxy s6"i]
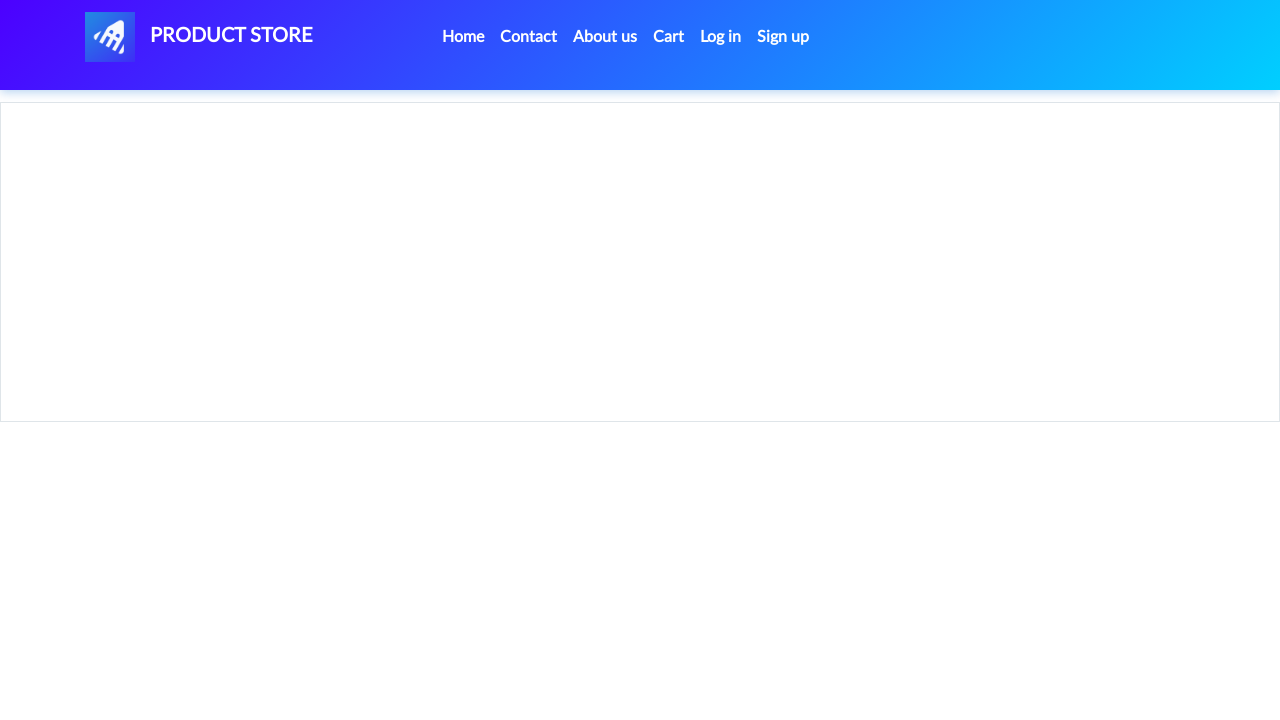

Set up dialog handler to dismiss confirmation
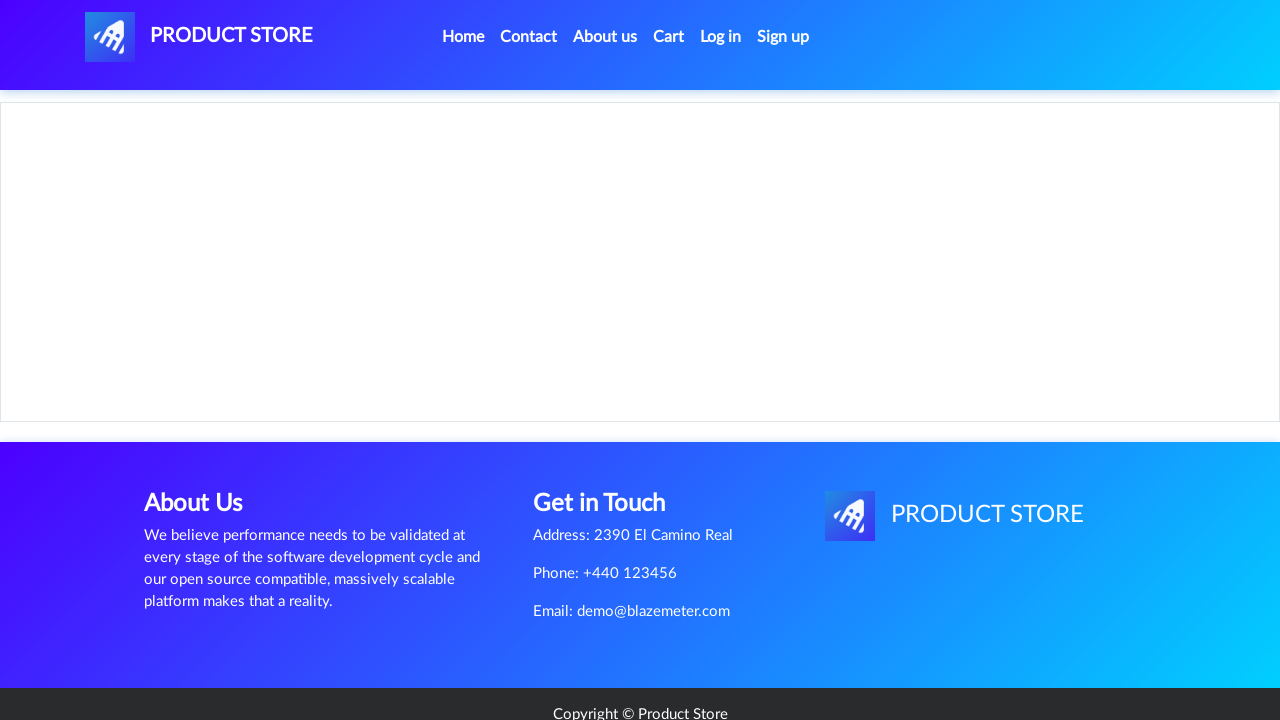

Clicked 'Add to cart' button at (610, 440) on internal:role=link[name="Add to cart"i]
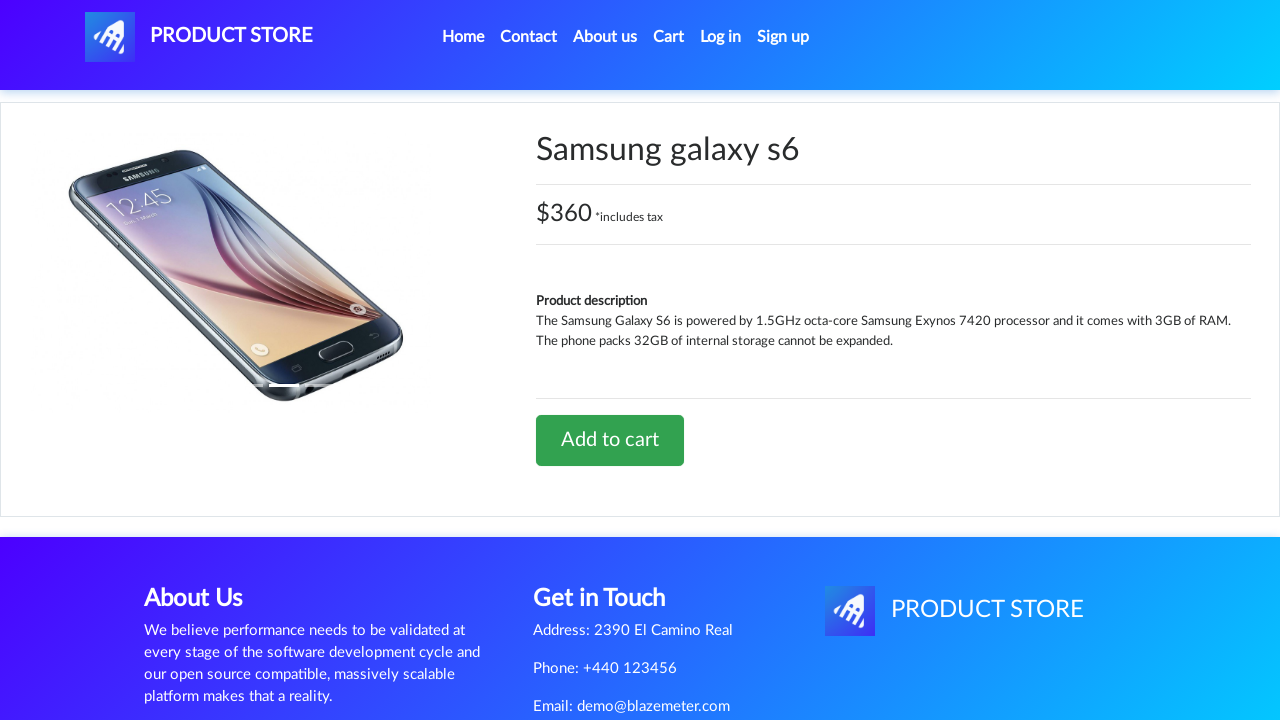

Waited 2 seconds for dialog to be handled
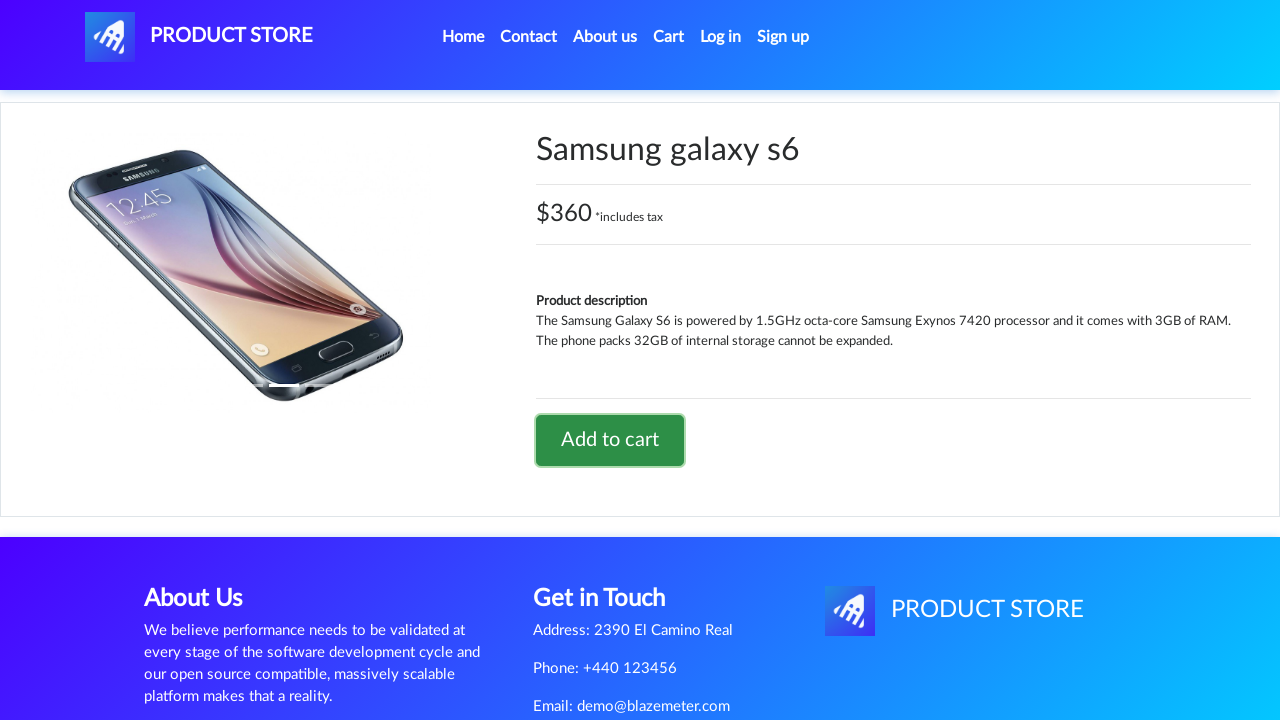

Clicked on 'Cart' link to navigate to cart at (669, 37) on internal:role=link[name="Cart"s]
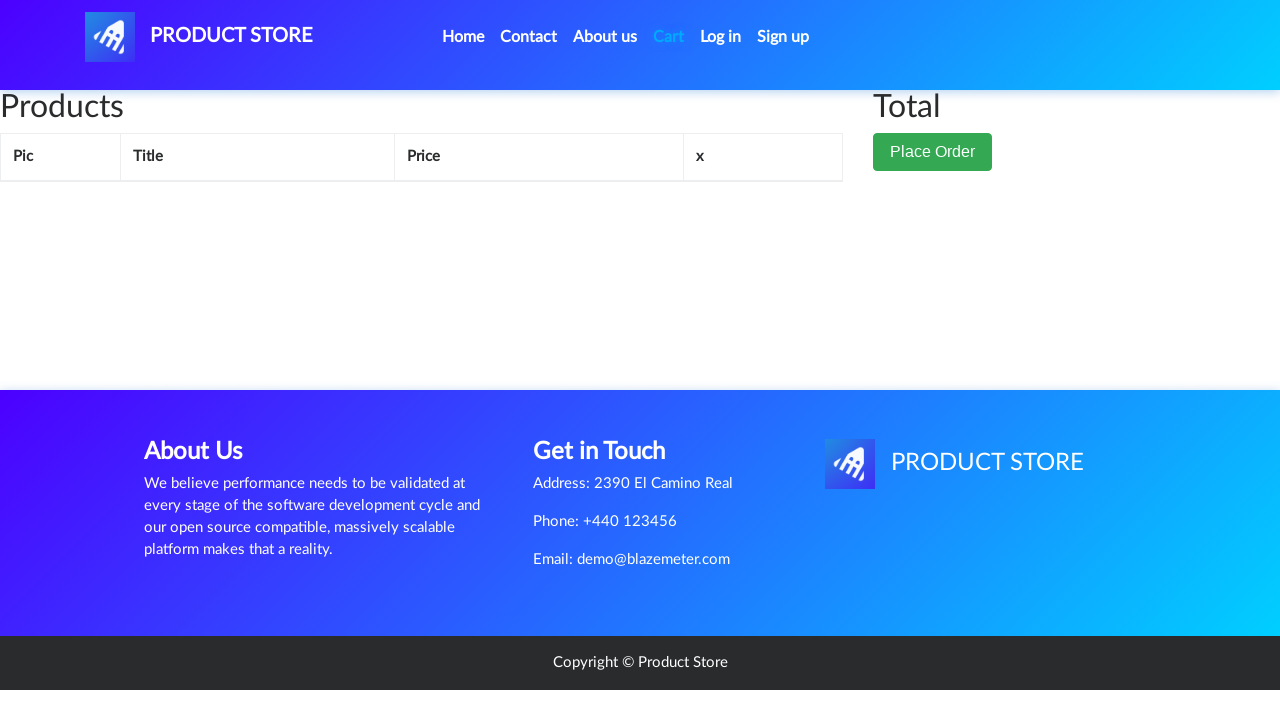

Waited 2 seconds for cart page to load
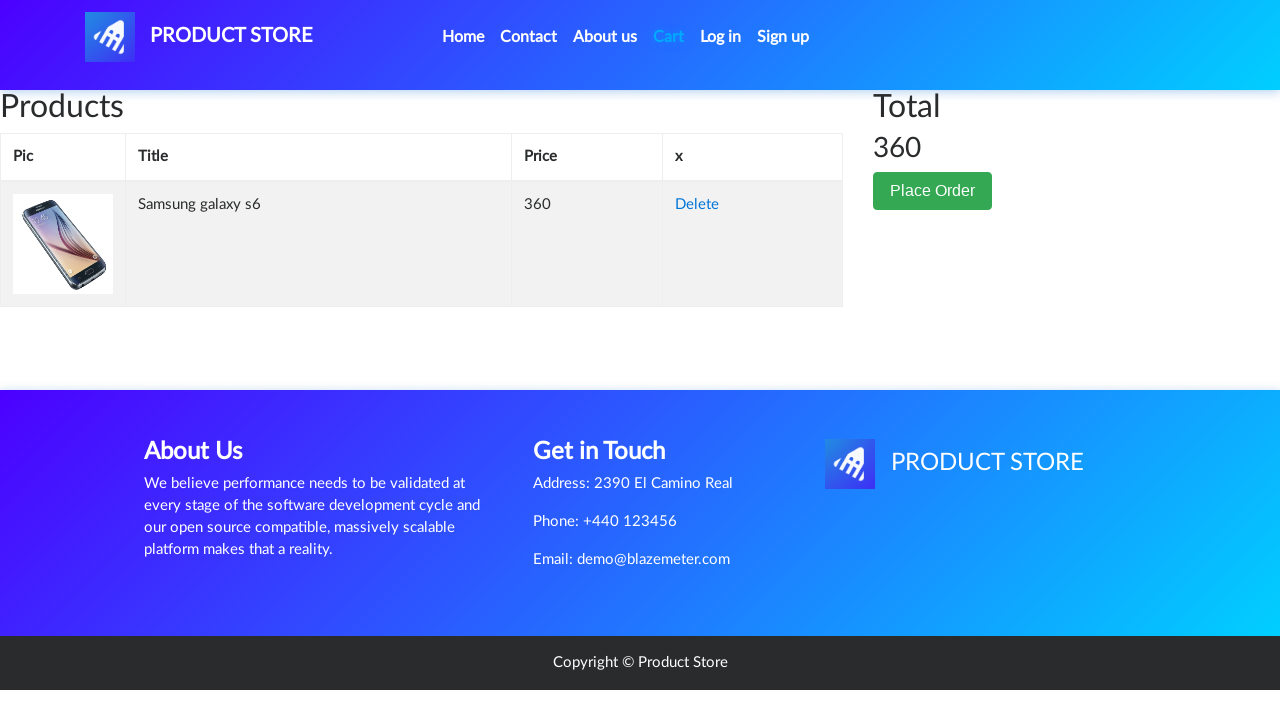

Clicked 'Delete' link to remove Samsung Galaxy S6 from cart at (697, 205) on internal:role=link[name="Delete"i]
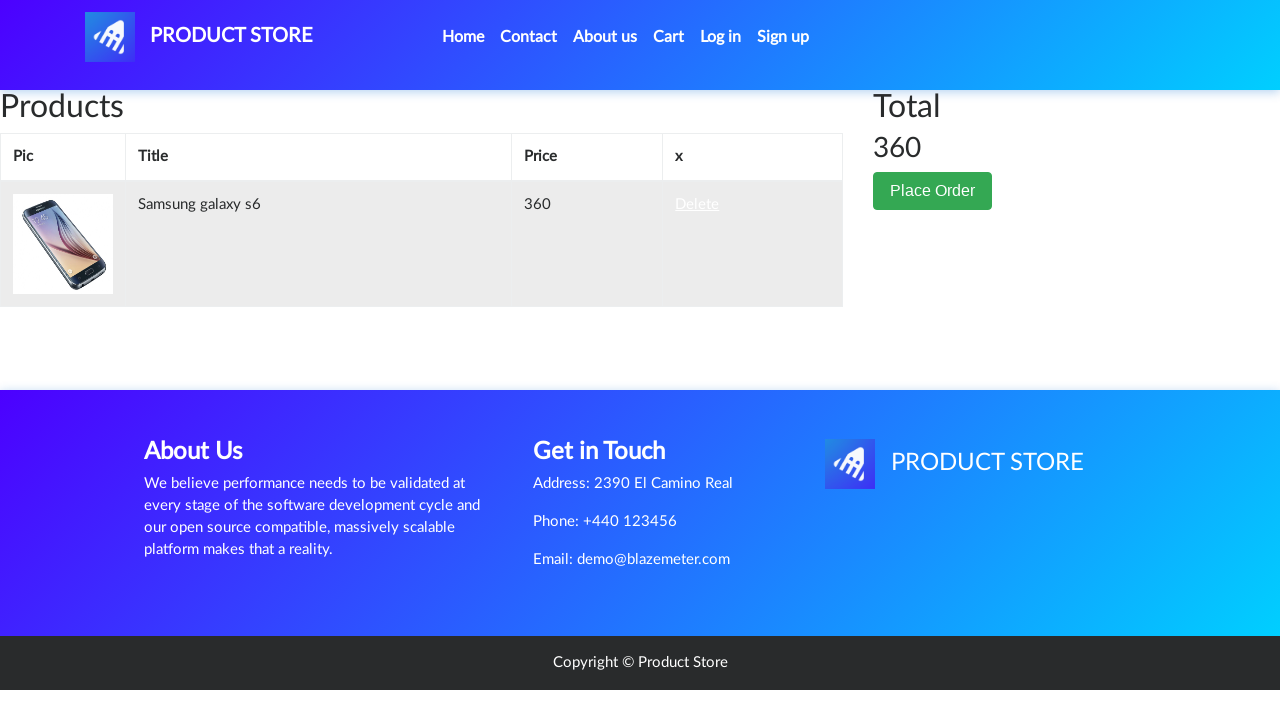

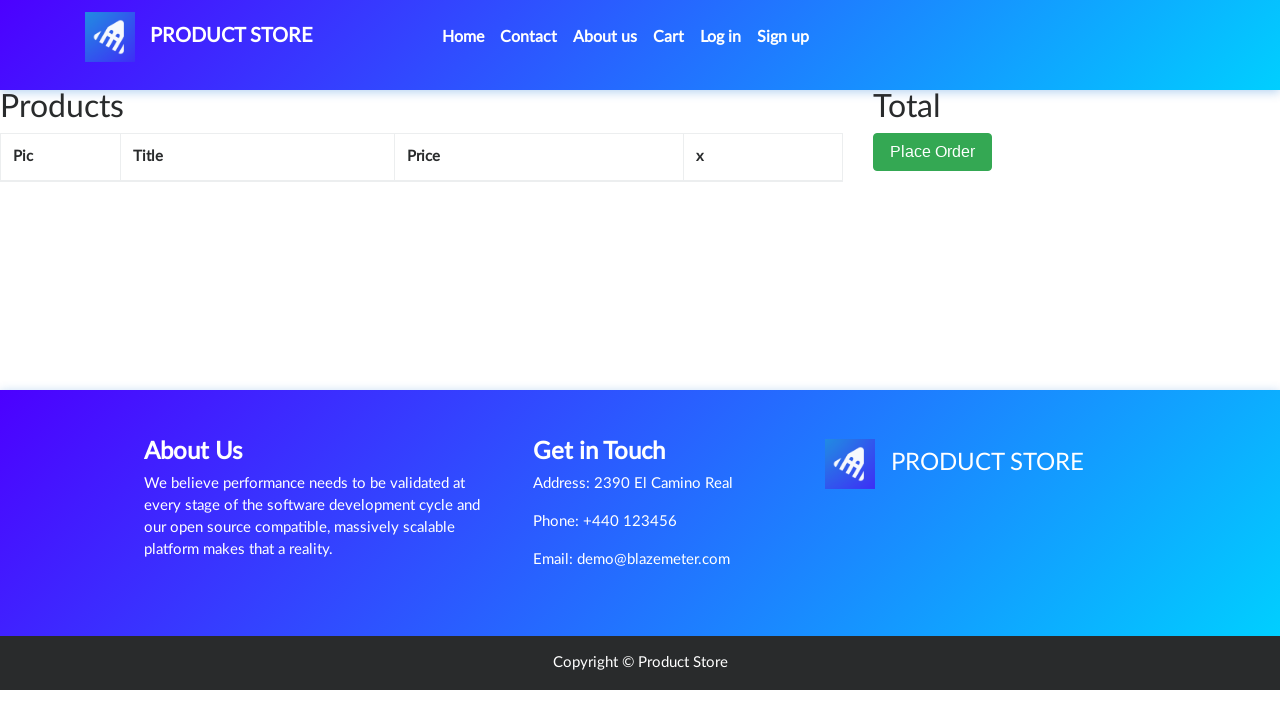